Tests navigation to the A/B Testing page by clicking the corresponding link and verifying the URL changes correctly

Starting URL: https://the-internet.herokuapp.com/

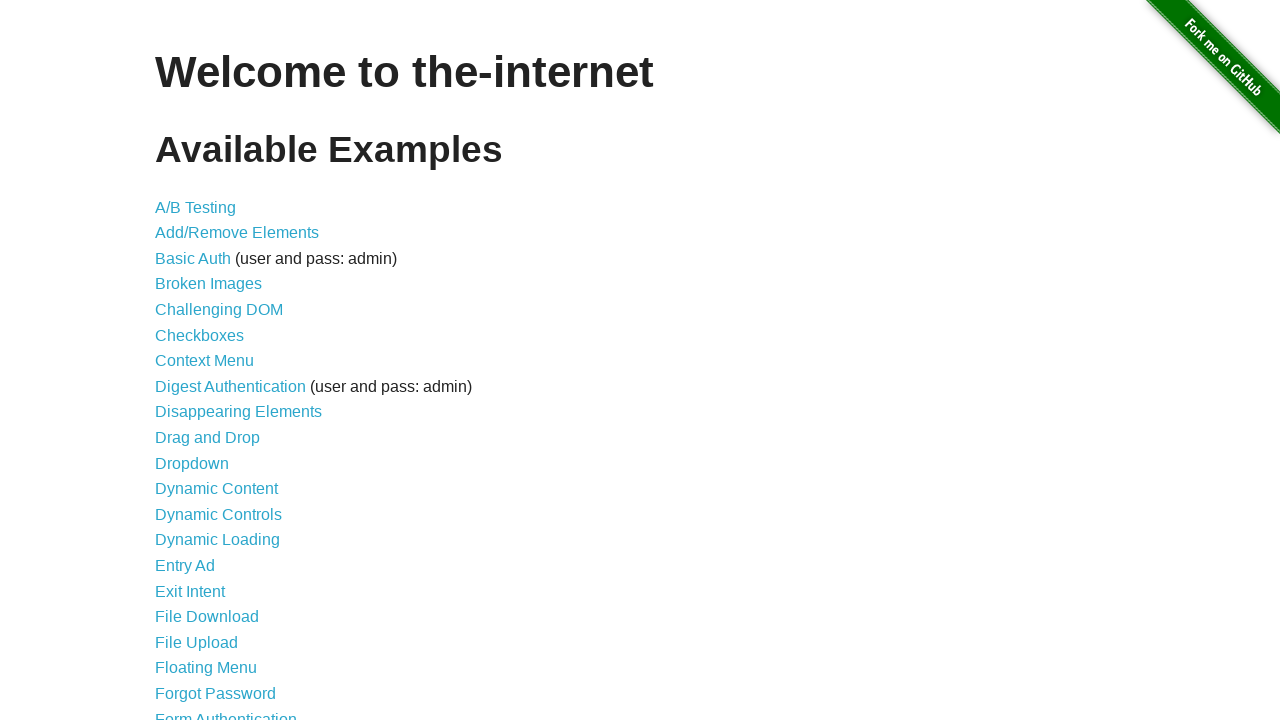

Clicked the A/B Testing link at (196, 207) on internal:role=link[name="A/B Testing"i]
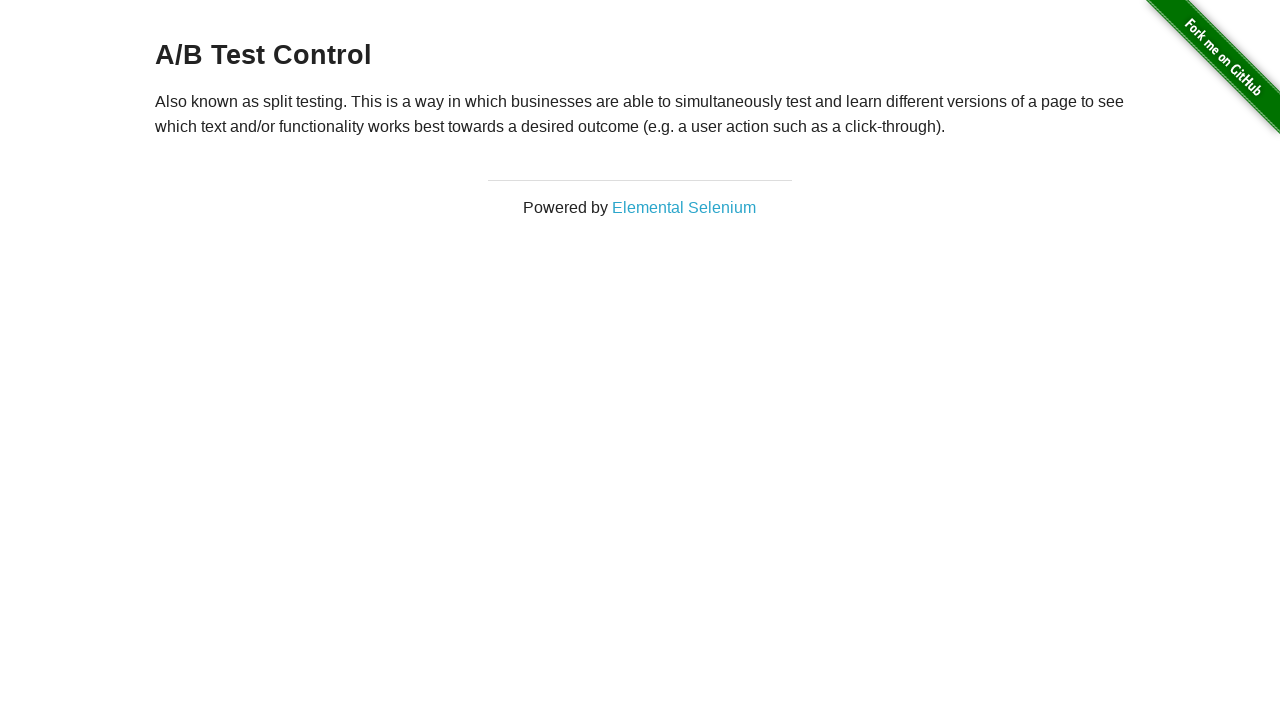

Navigated to A/B Testing page - URL verified
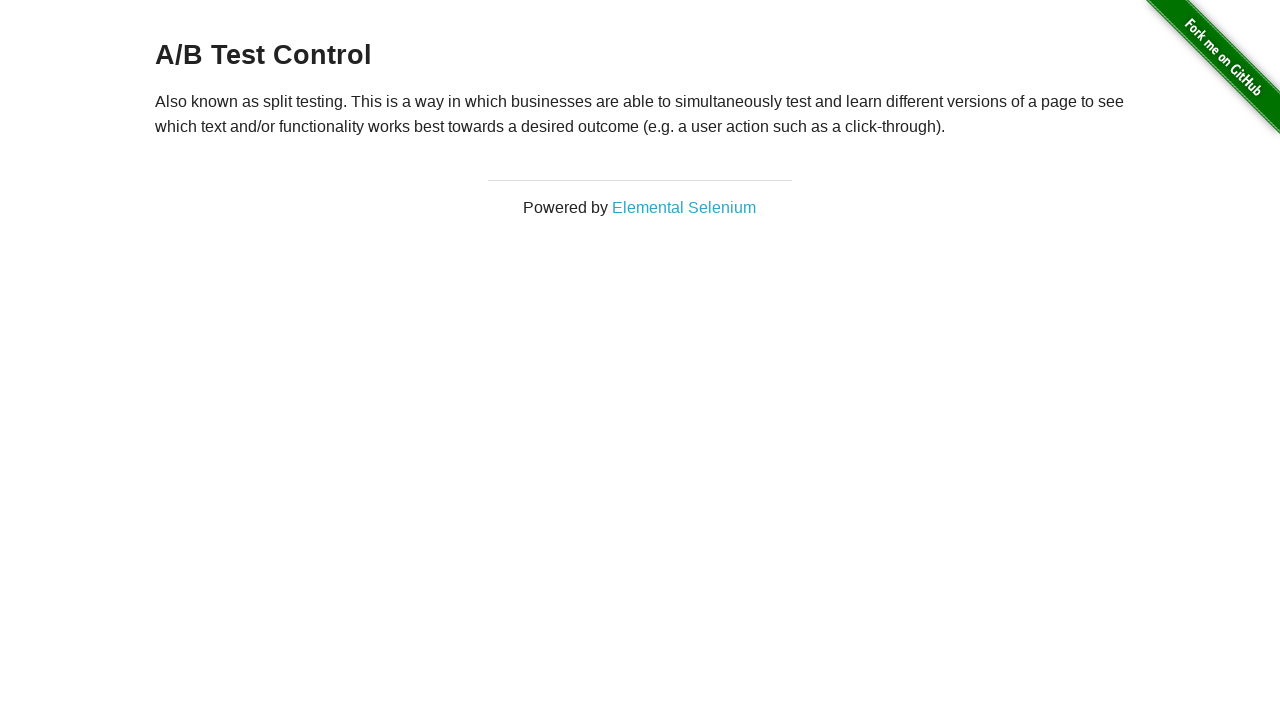

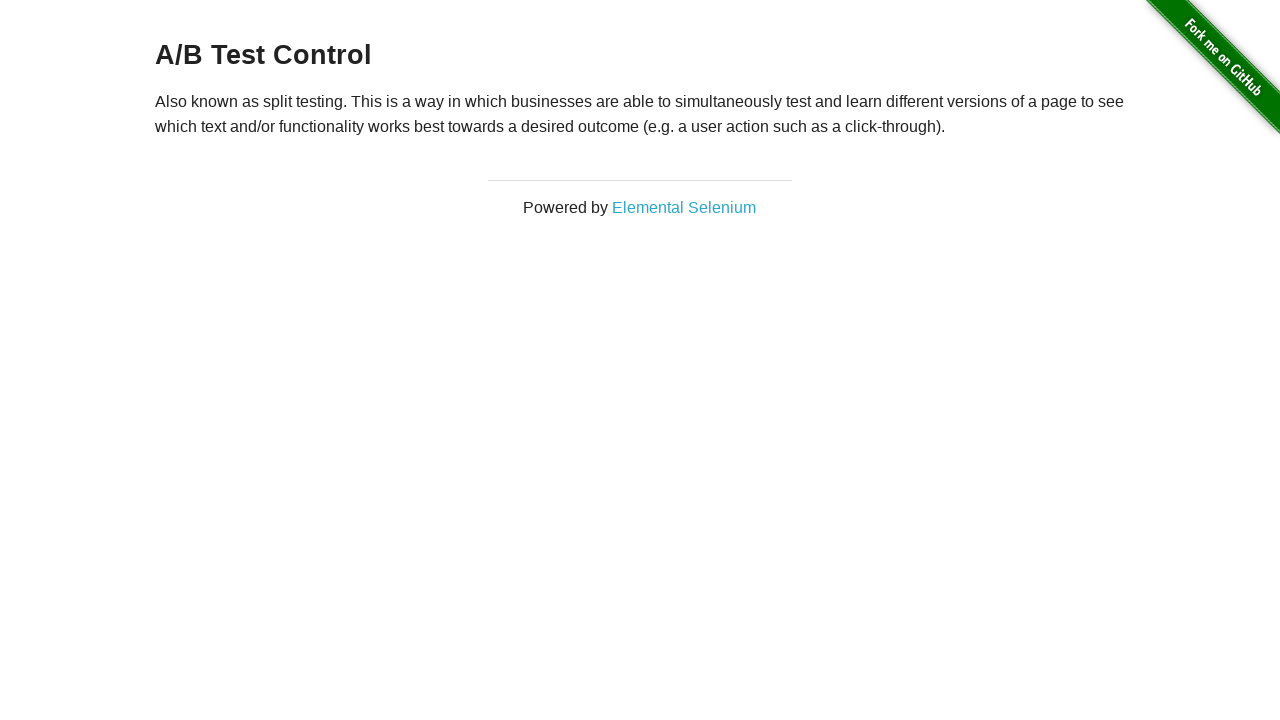